Tests alert popup functionality by triggering alerts, reading their text, entering data that affects alert messages, and accepting the alerts

Starting URL: https://rahulshettyacademy.com/AutomationPractice/

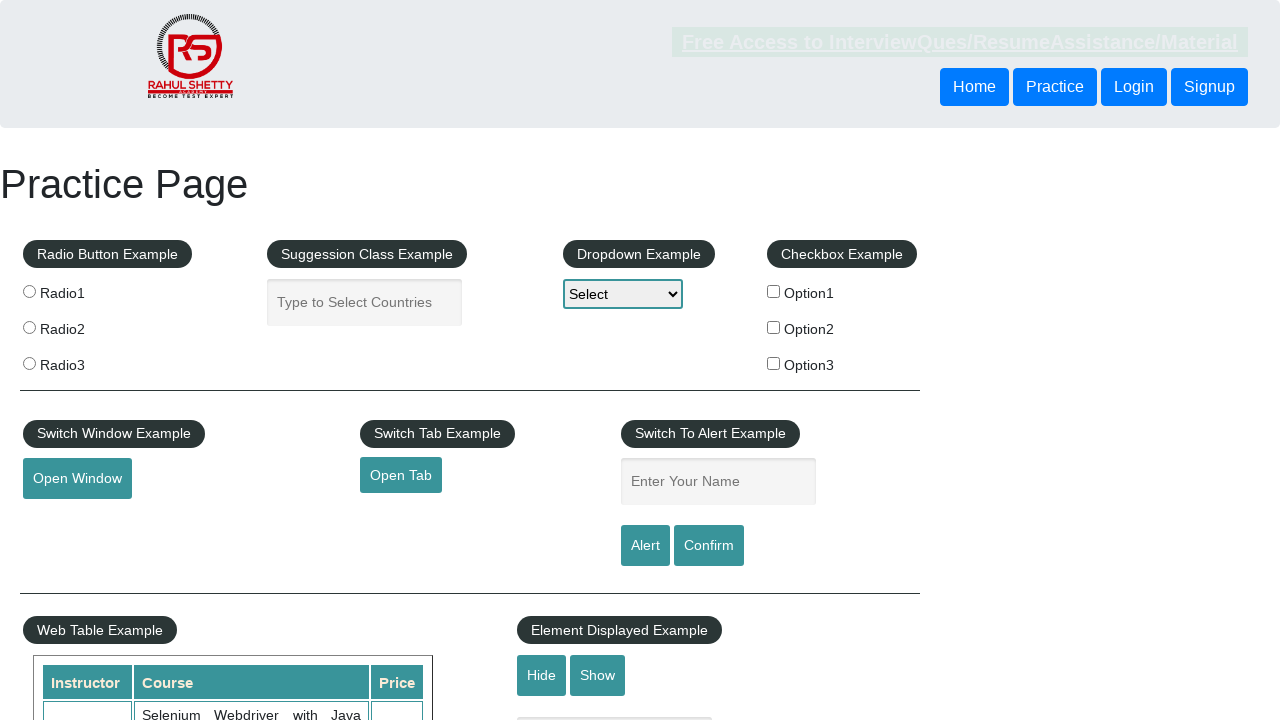

Clicked alert button to trigger first alert at (645, 546) on xpath=//input[@id='alertbtn']
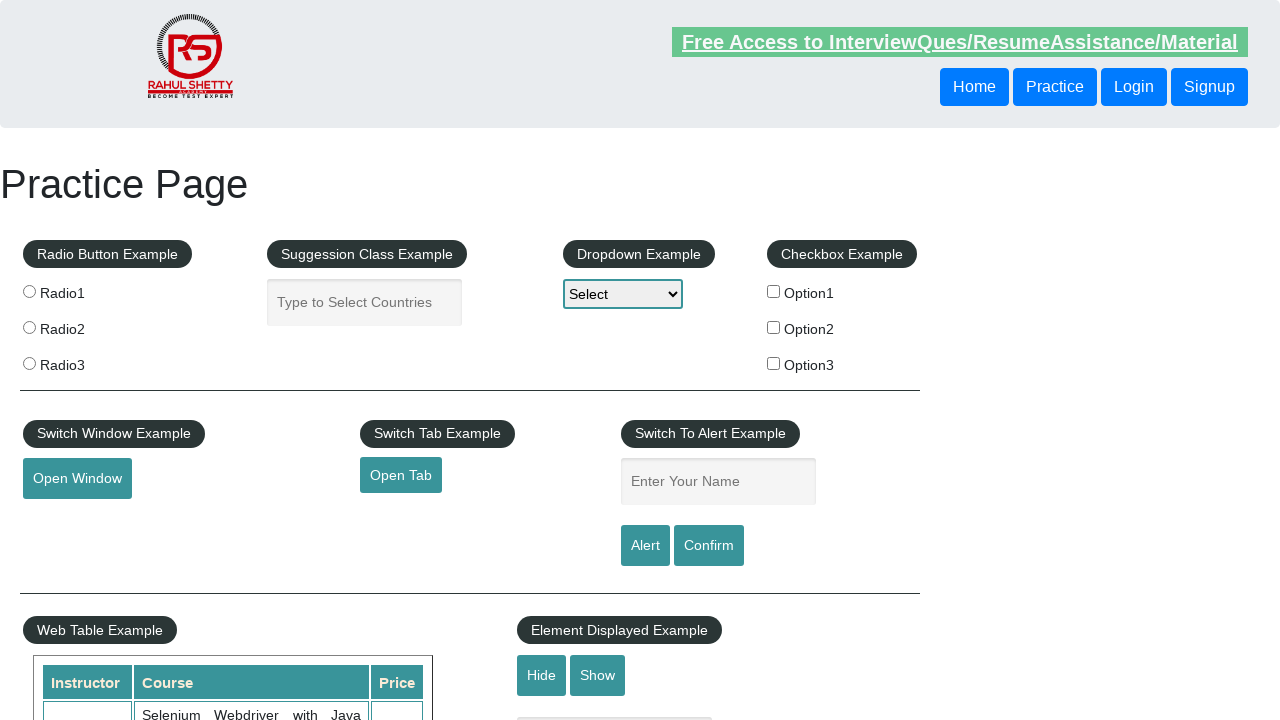

Set up dialog handler to automatically accept alerts
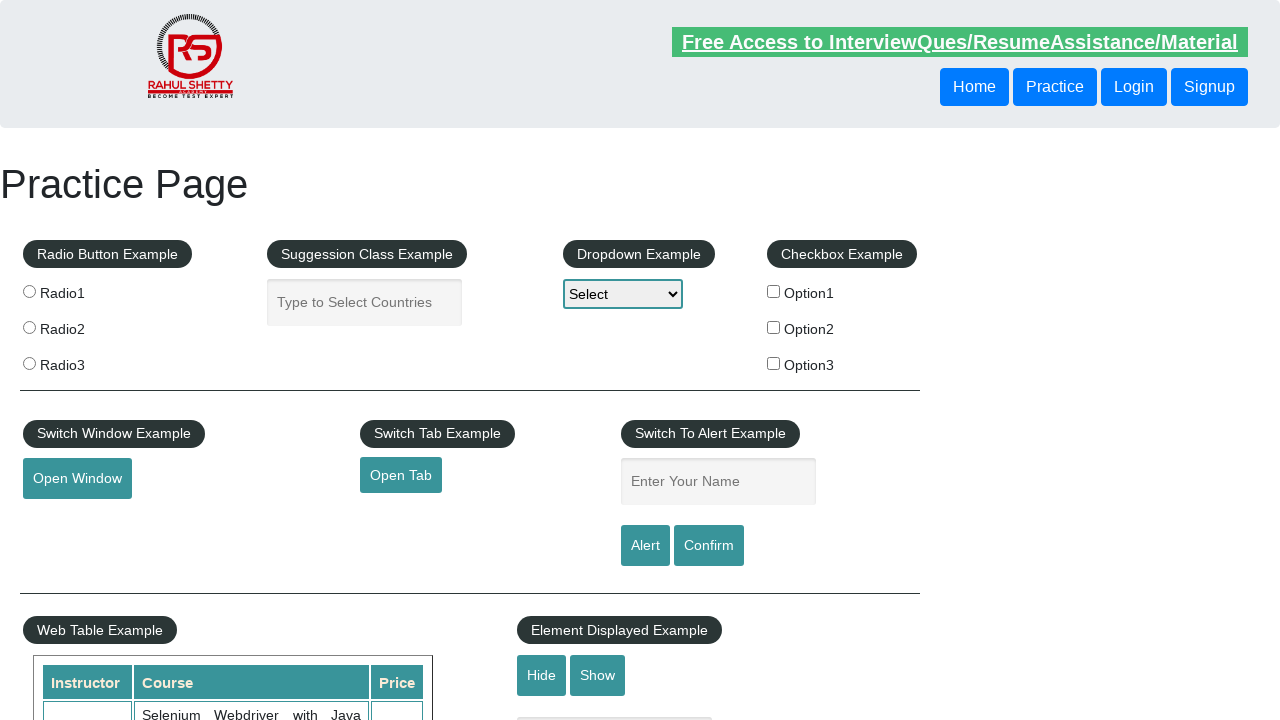

Entered 'Mohit' in the name field on //input[@id='name']
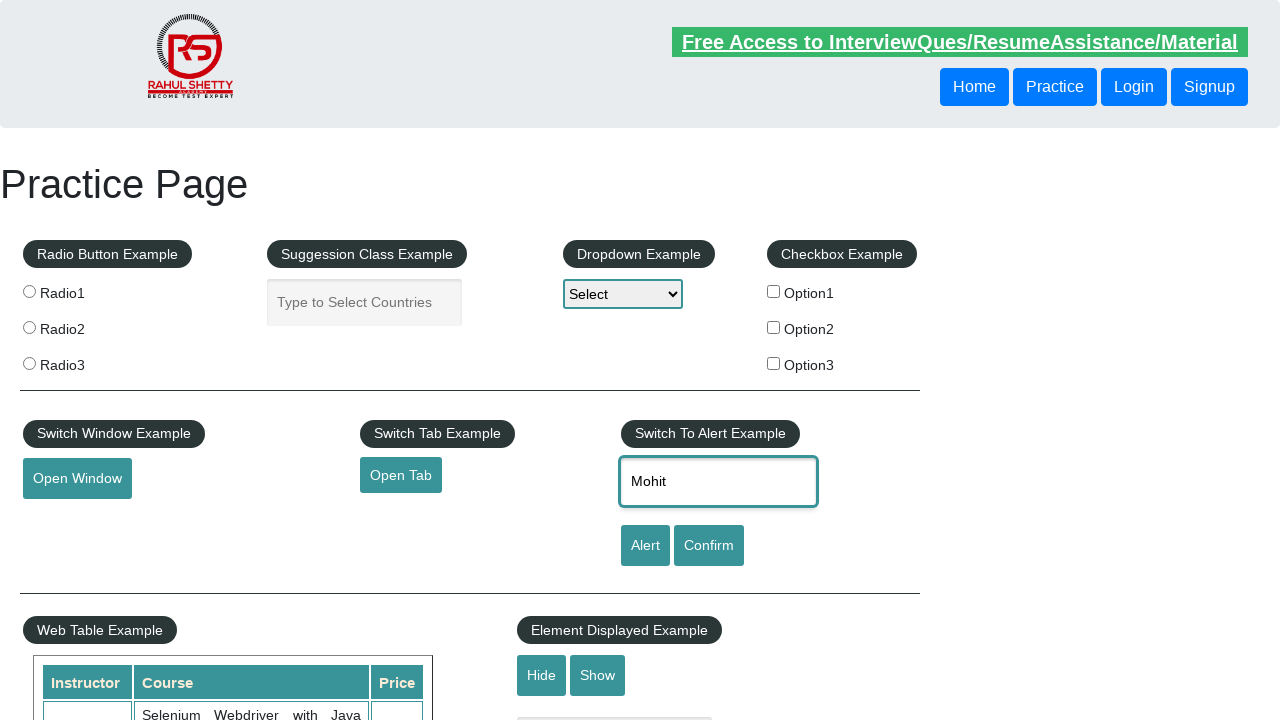

Clicked alert button again to trigger alert with entered name at (645, 546) on xpath=//input[@id='alertbtn']
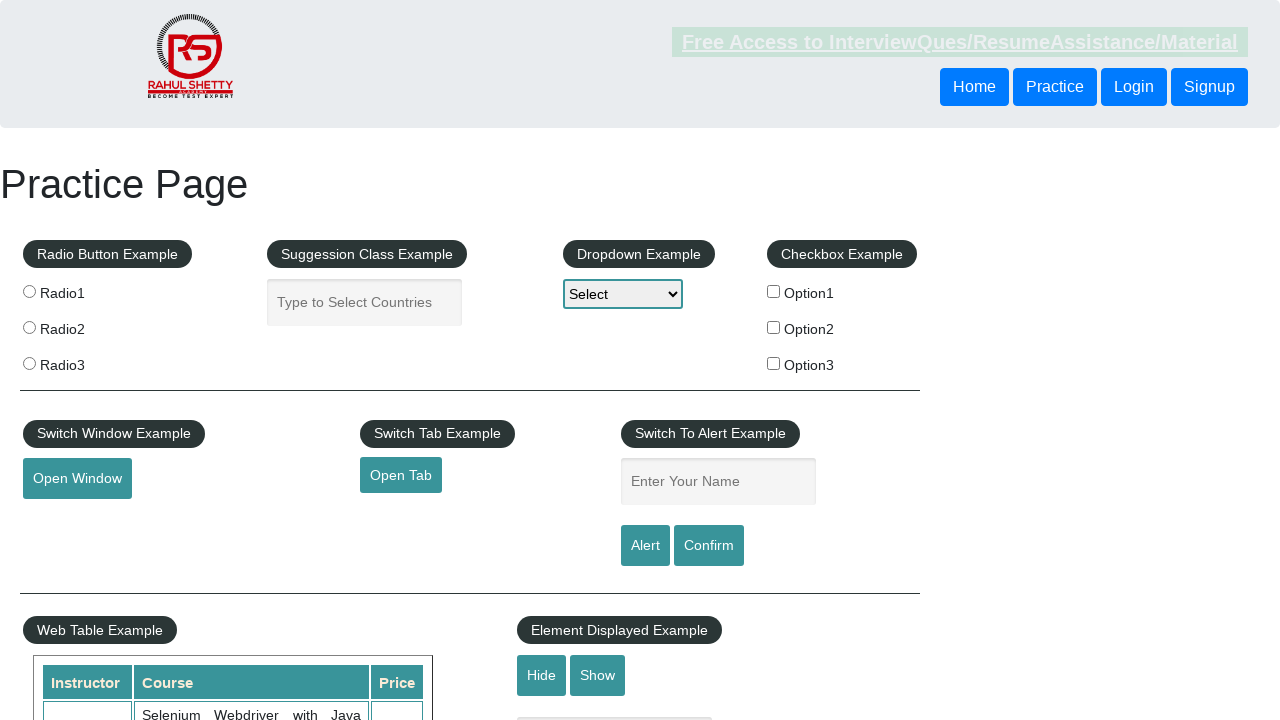

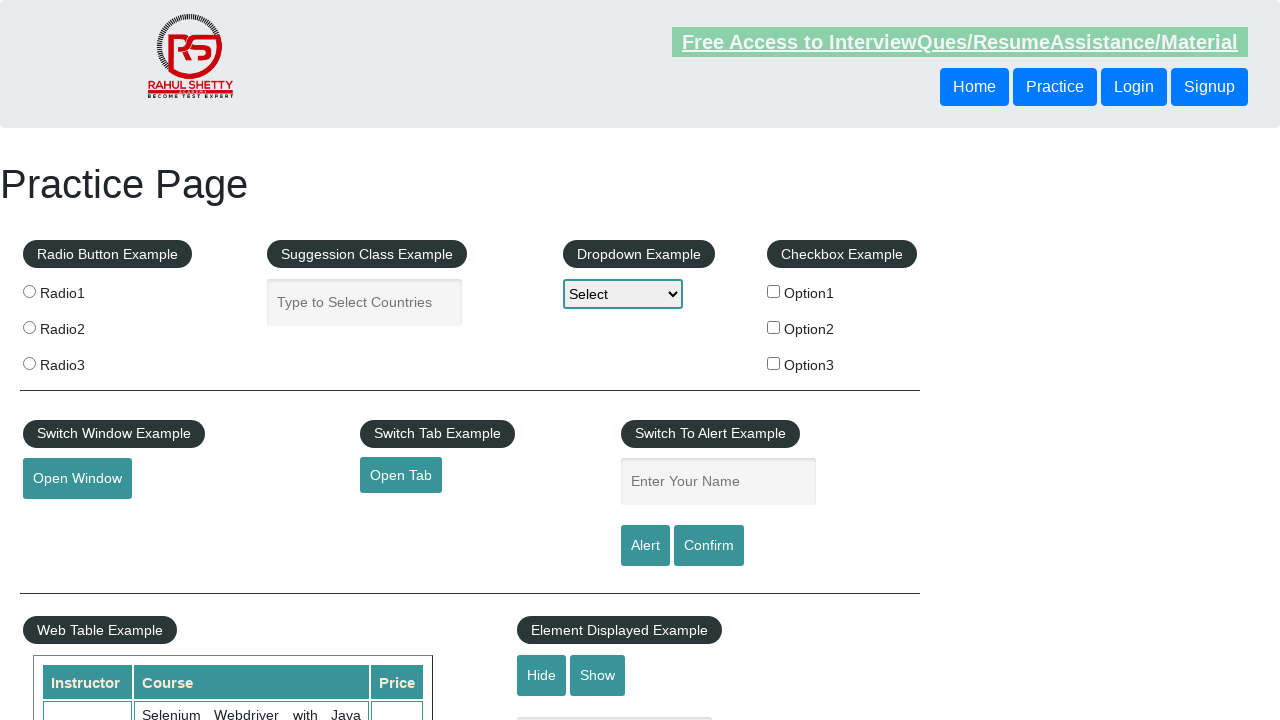